Navigates to the Bluefly website homepage and verifies the page loads successfully

Starting URL: http://www.bluefly.com

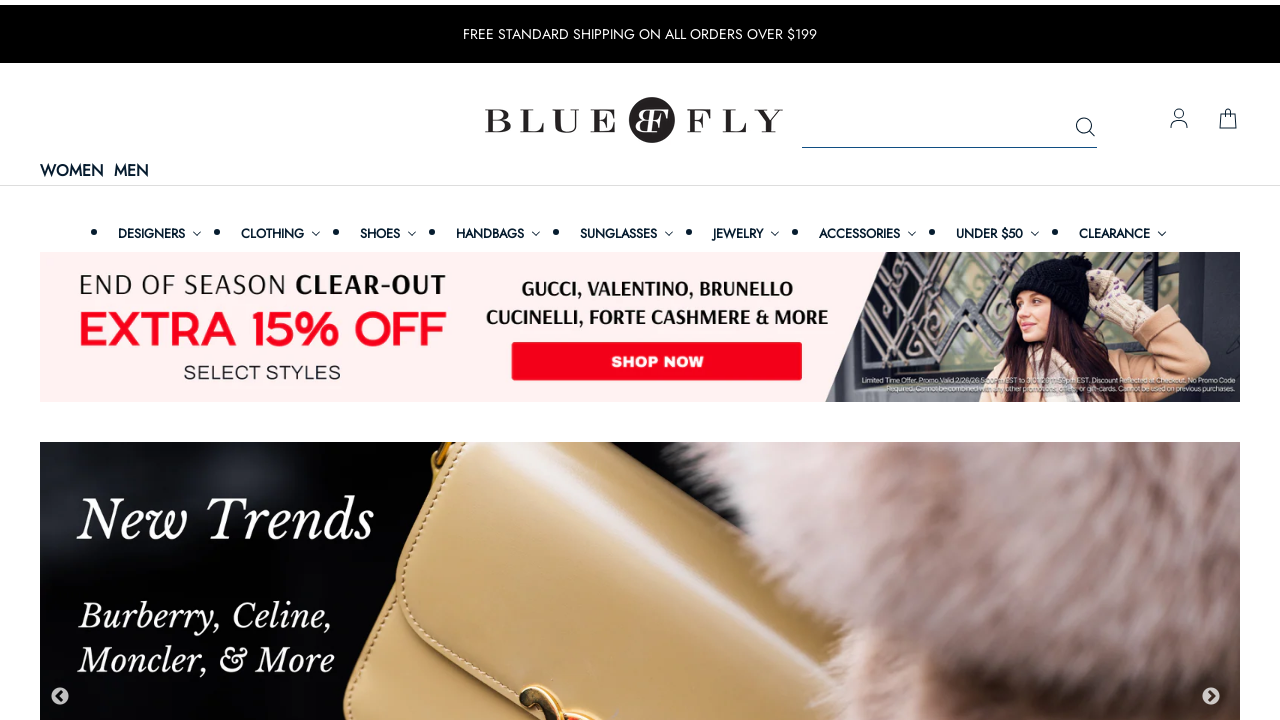

Waited for page DOM to be fully loaded
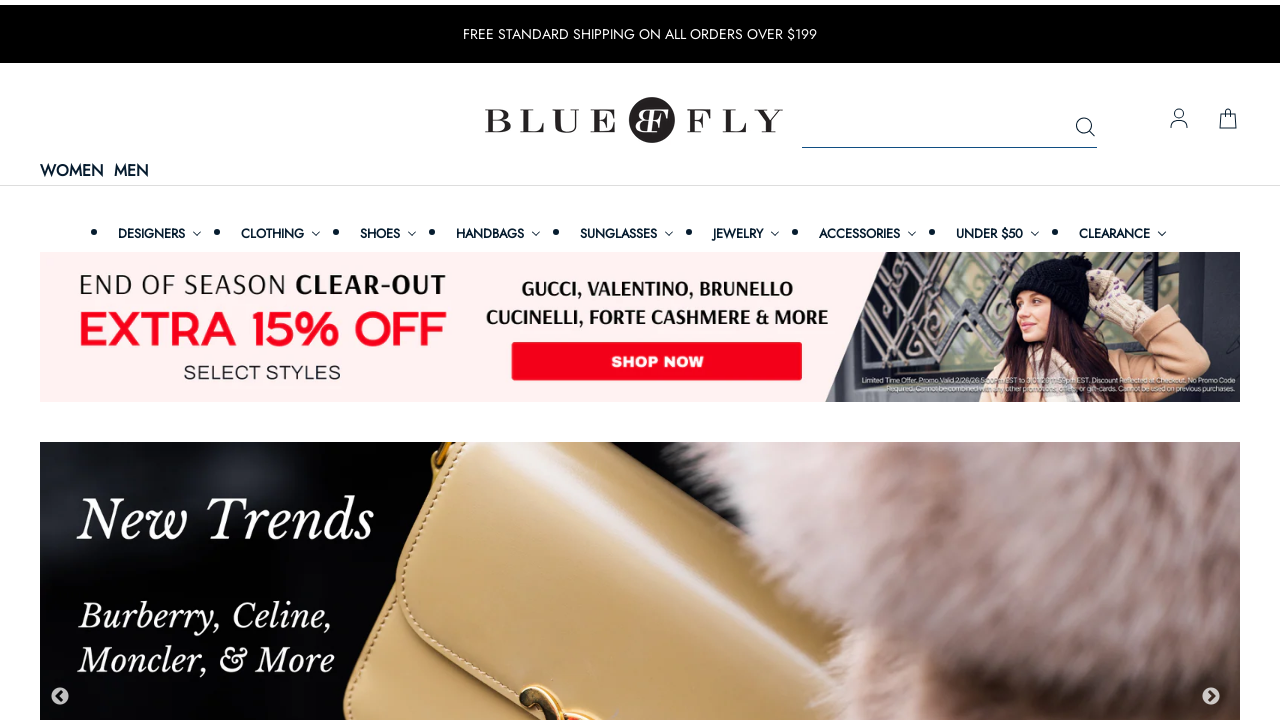

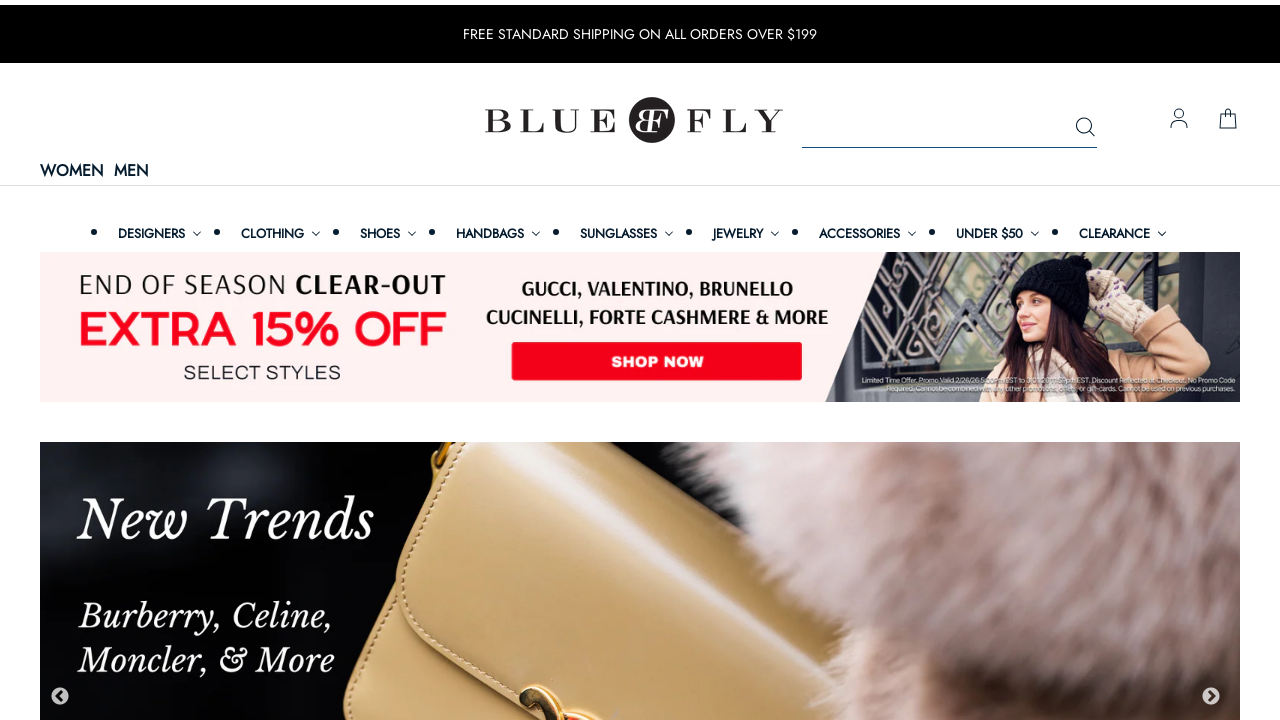